Tests a form submission by filling in various fields including personal information, address, and company details

Starting URL: https://katalon-test.s3.amazonaws.com/demo-aut/dist/html/form.html

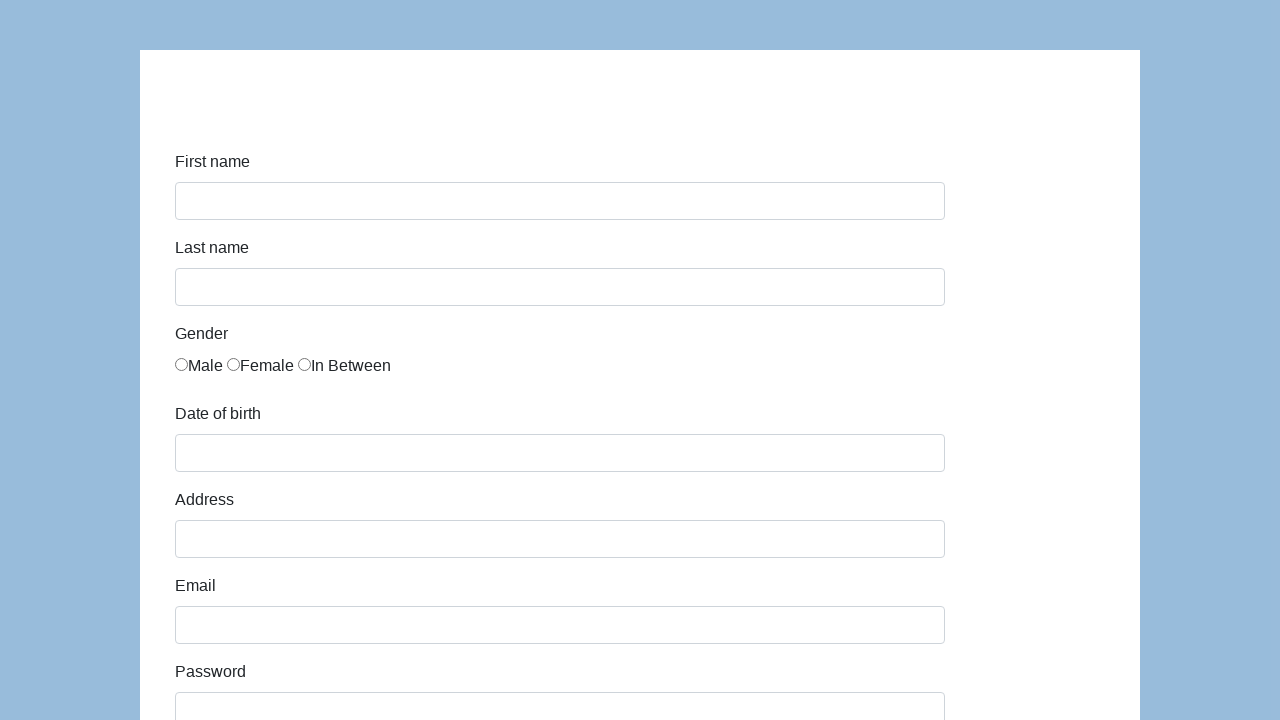

Filled first name field with 'Karol' on #first-name
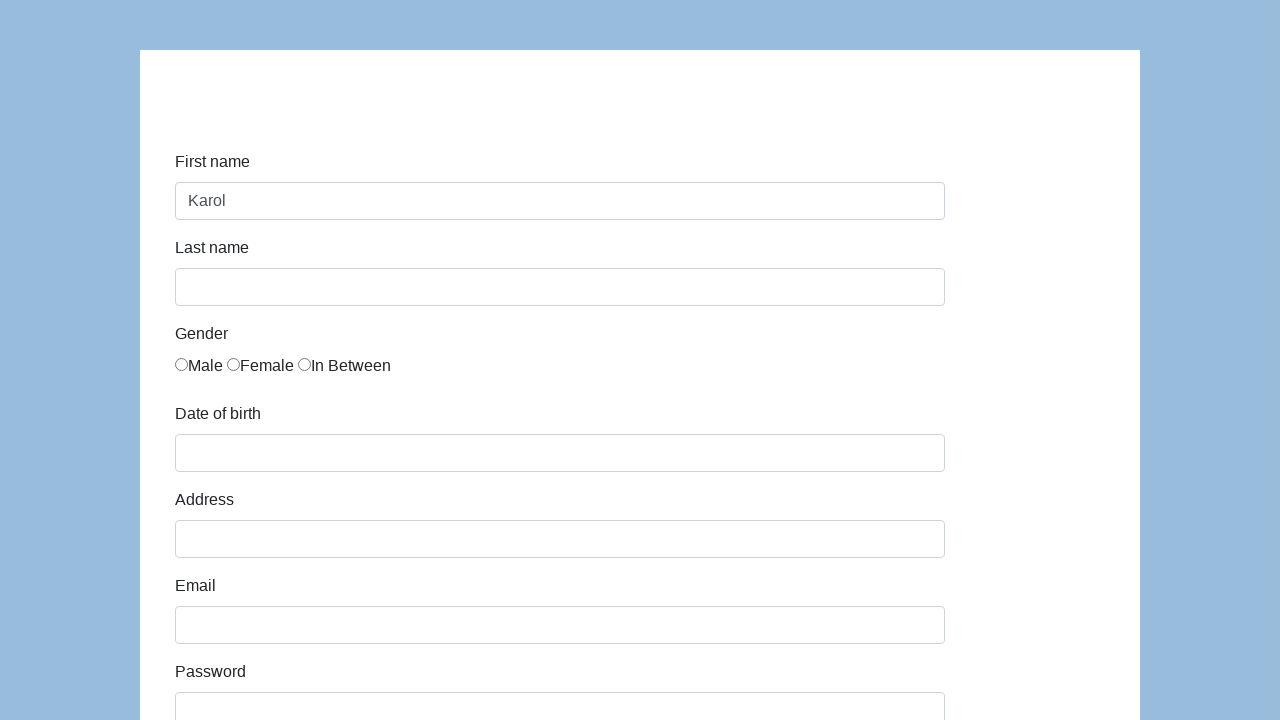

Filled last name field with 'Kowalski' on #last-name
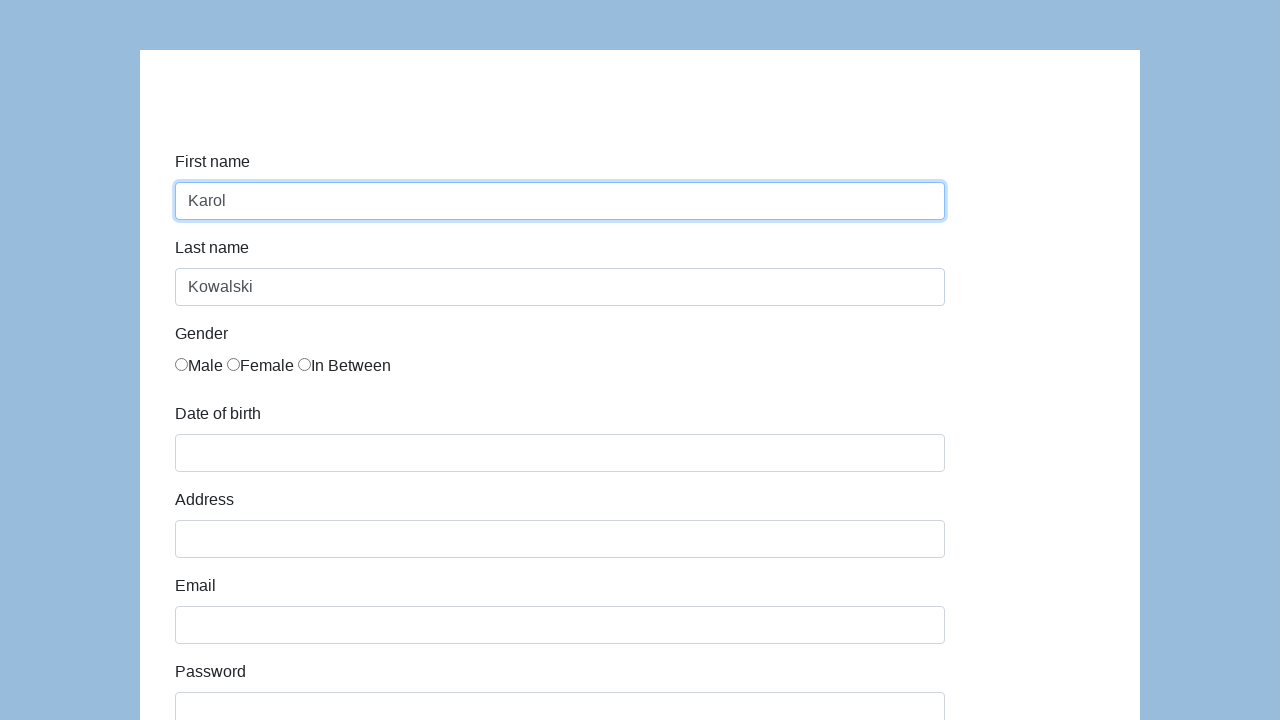

Selected gender radio button at (182, 364) on //*[@id="infoForm"]/div[3]/div/div/label[1]/input
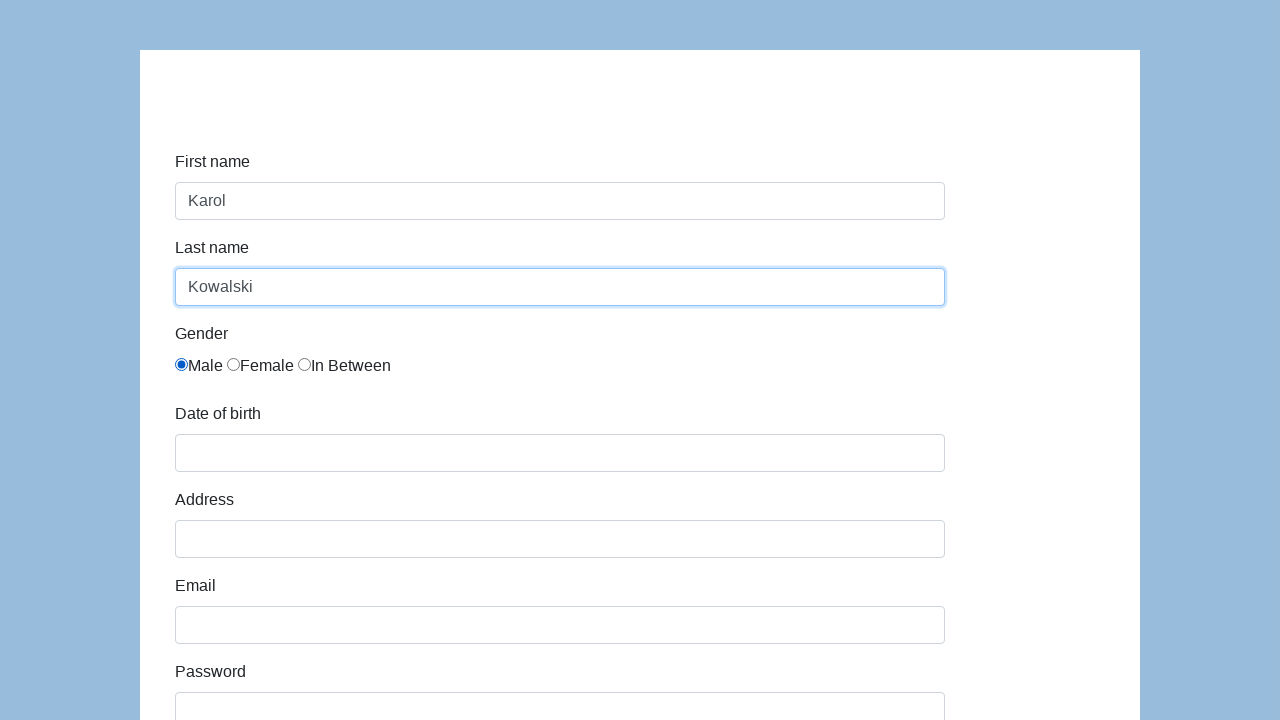

Filled date of birth field with '05/22/2010' on #dob
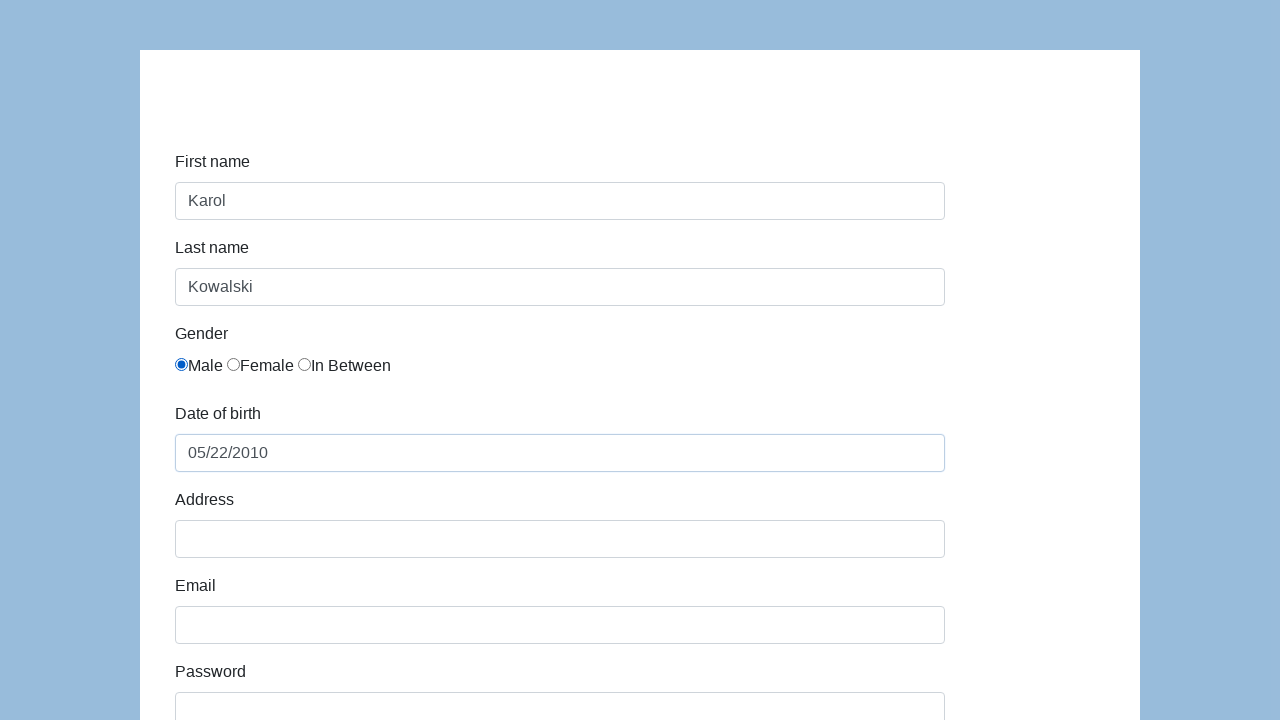

Filled address field with 'Prosta 51' on #address
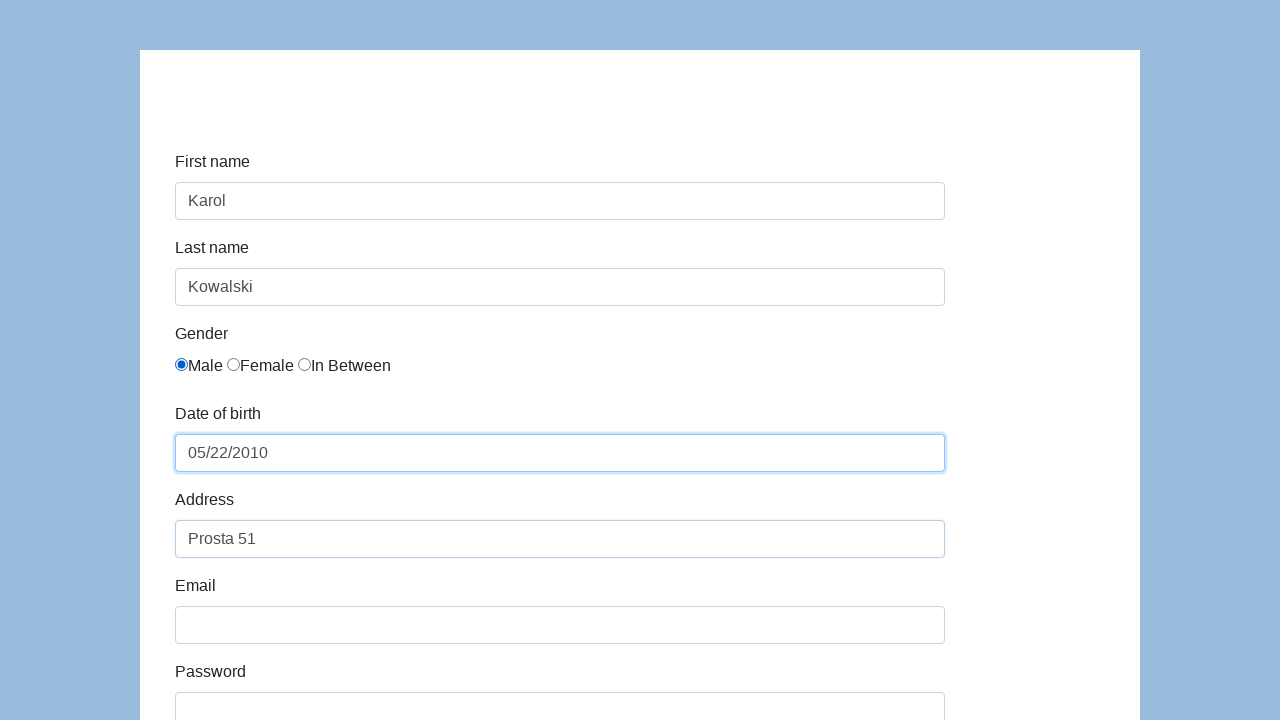

Filled email field with 'karol.kowalski@mailinator.com' on #email
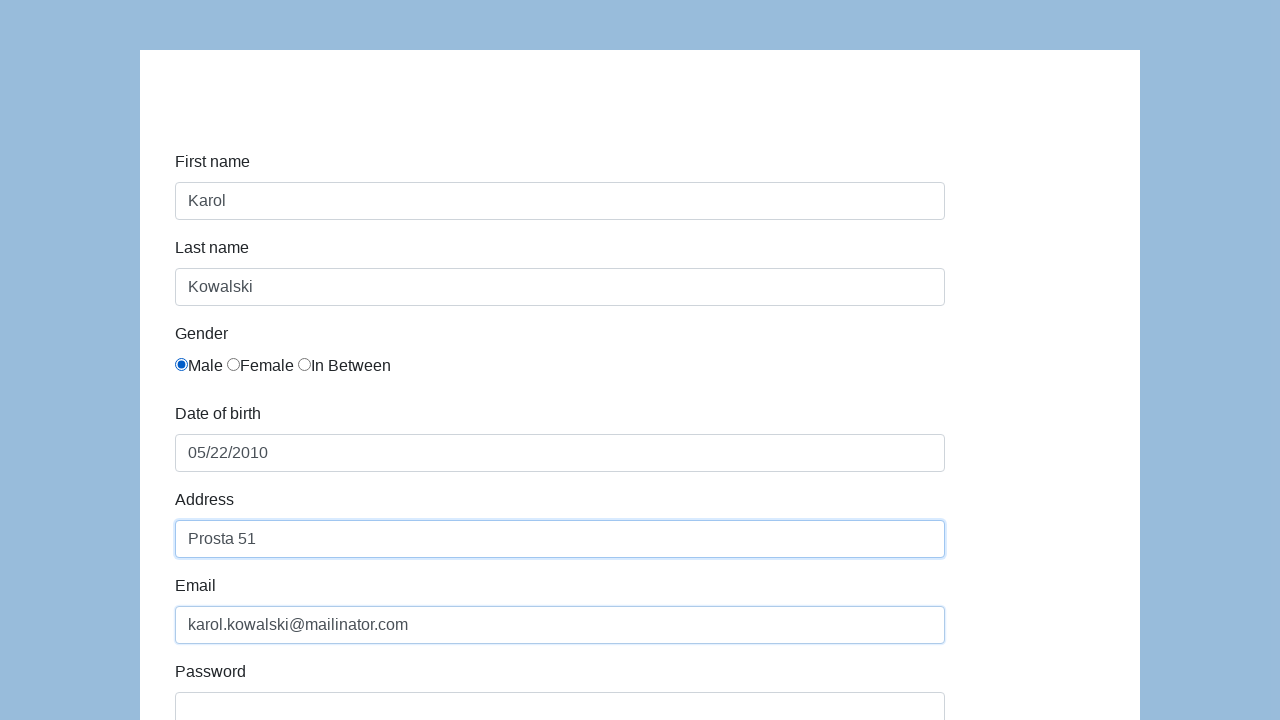

Filled password field with 'Pass123' on #password
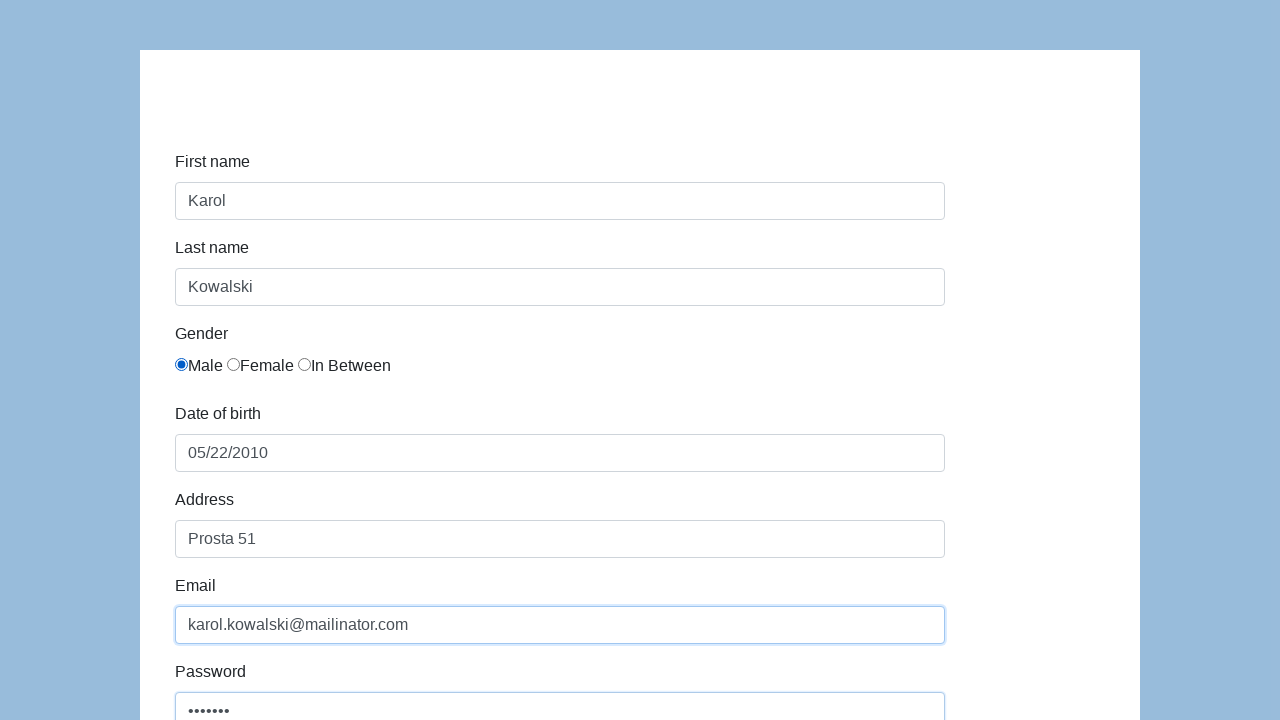

Filled company field with 'Coders Lab' on #company
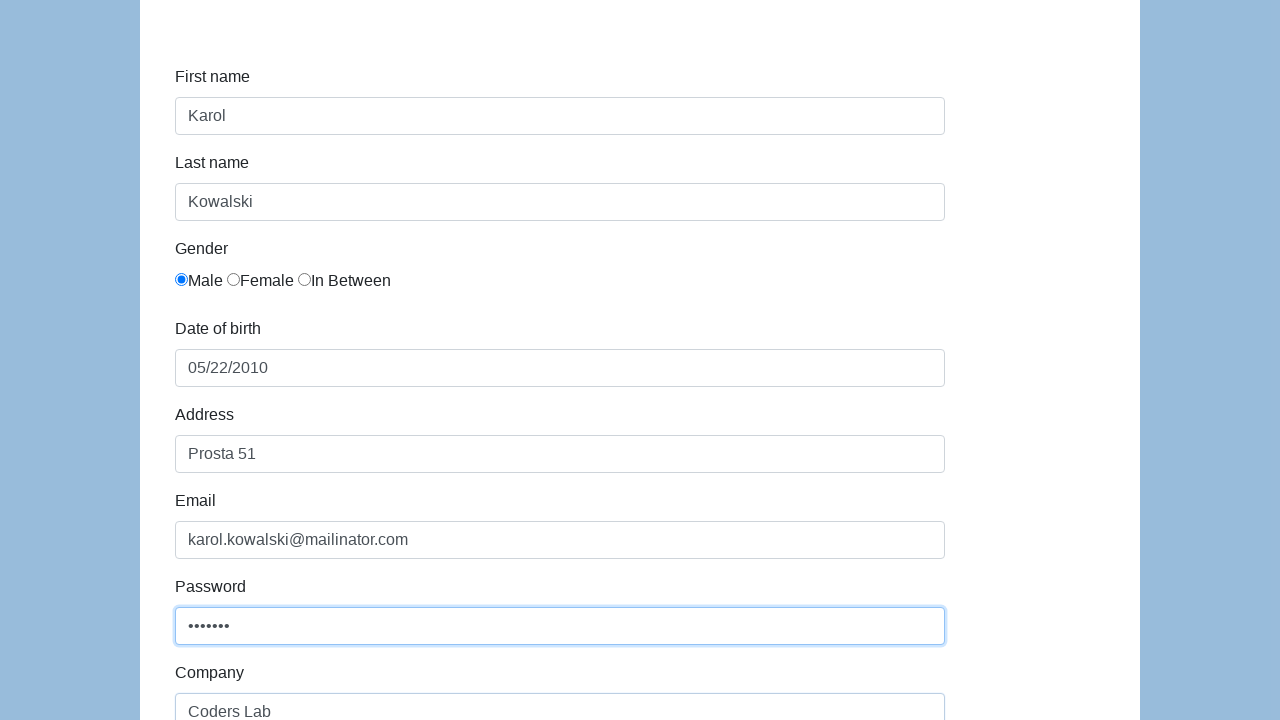

Filled comment field with 'To jest mój pierwszy automat testowy' on #comment
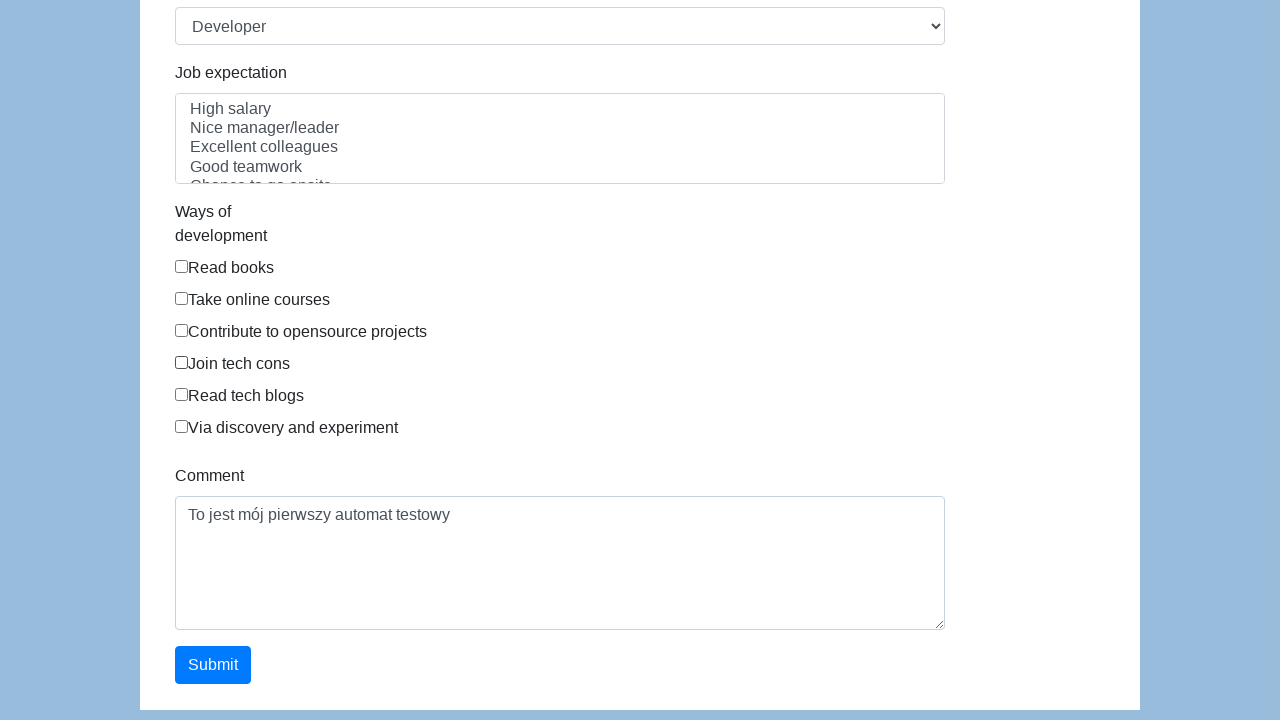

Submitted the form by pressing Enter on comment field on #comment
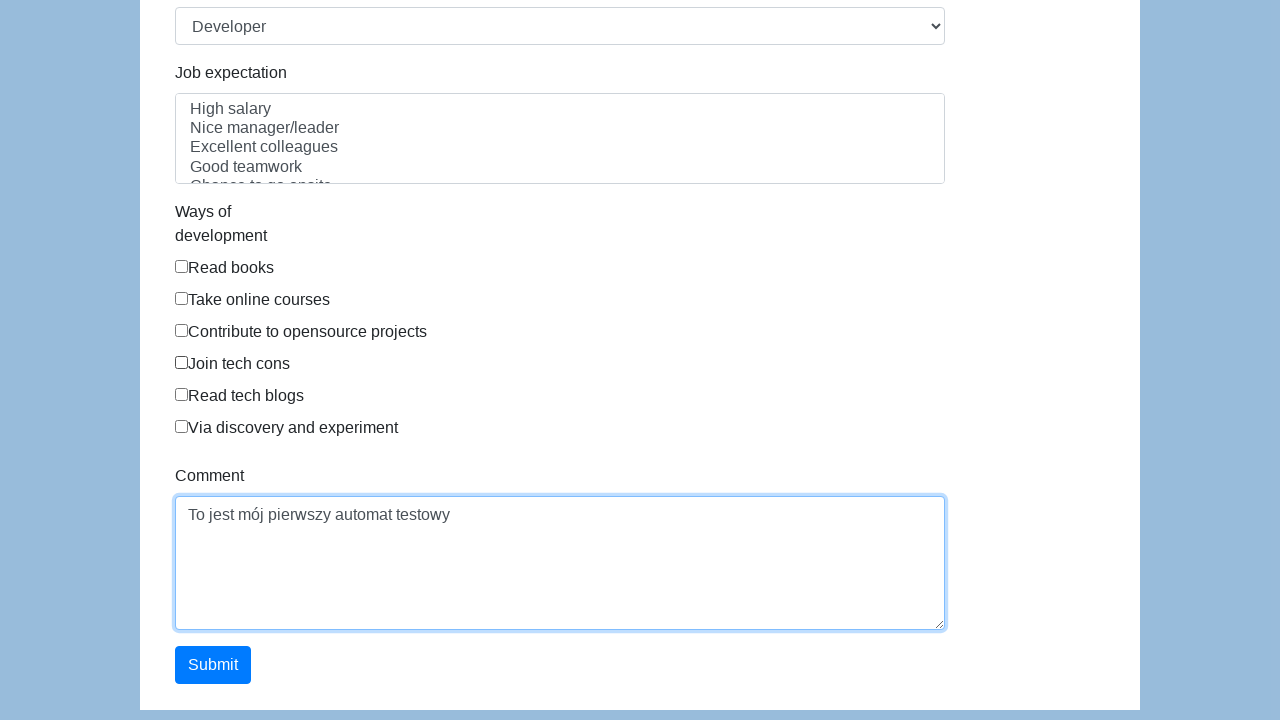

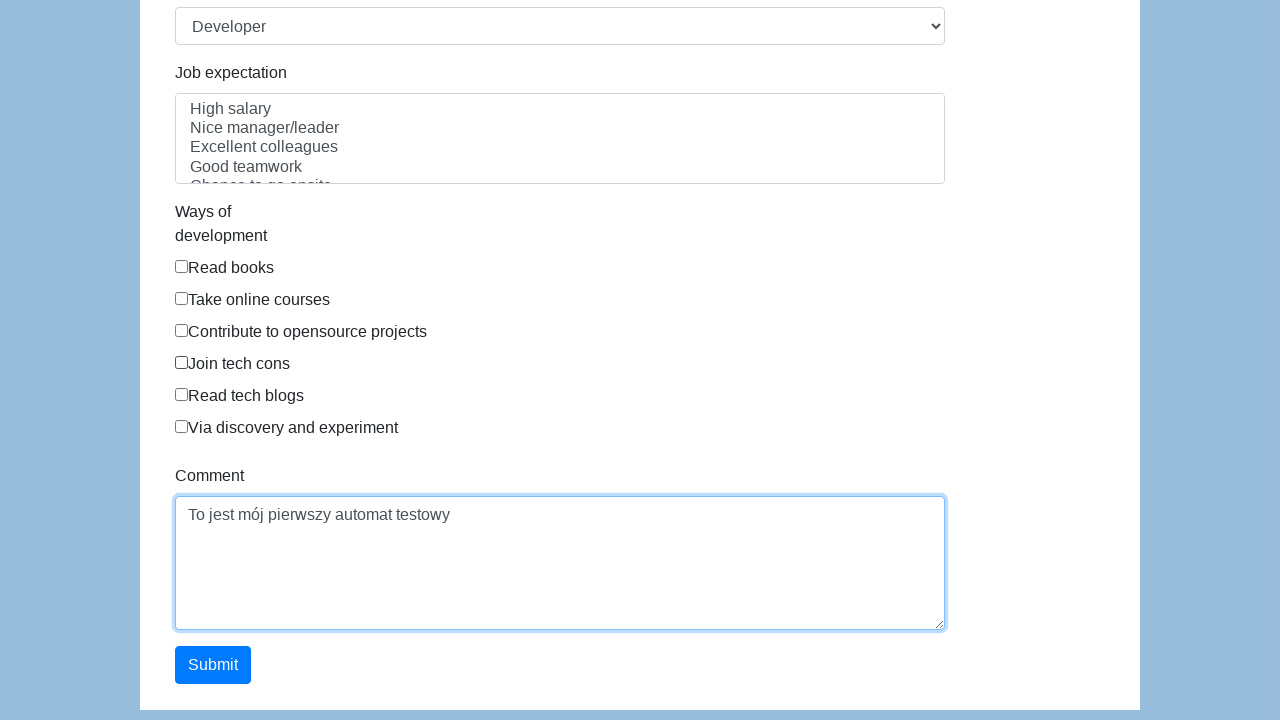